Tests clicking a button on a page that has a simulated load delay

Starting URL: http://uitestingplayground.com/

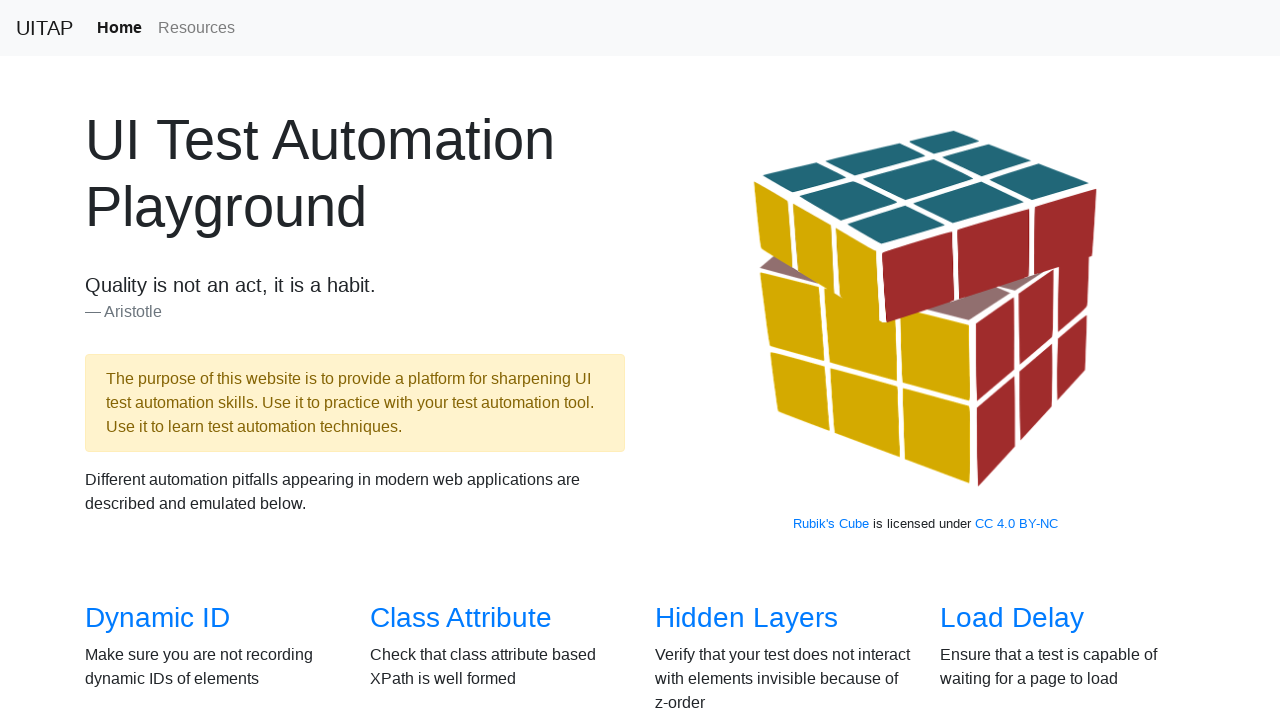

Clicked on Load Delay link from main page at (1012, 618) on a[href='/loaddelay']
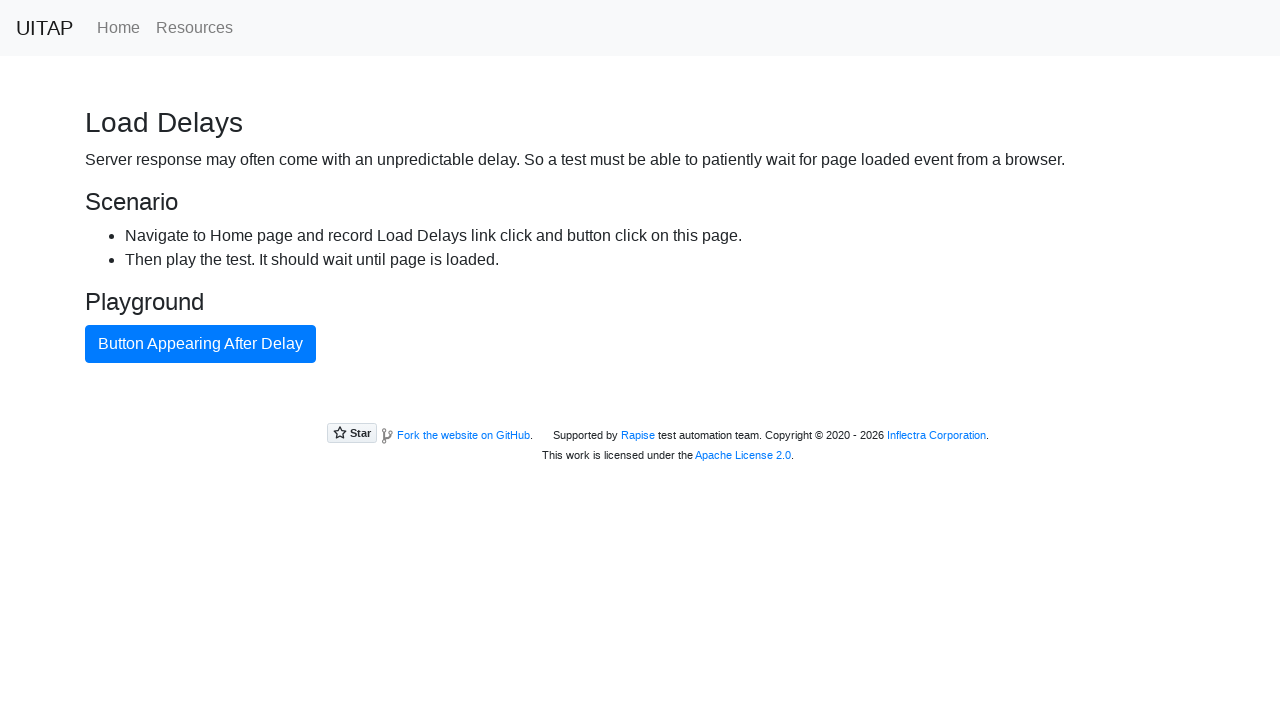

Waited for primary button to load after page delay
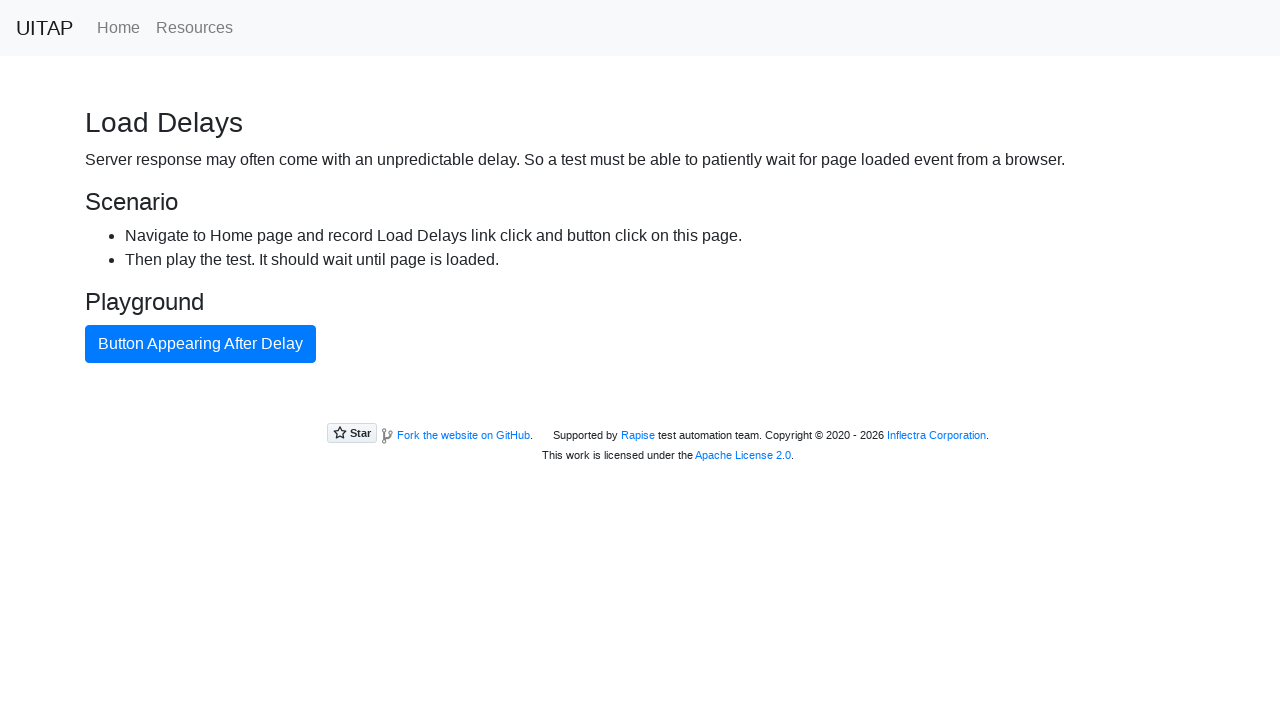

Clicked the primary button on Load Delay page at (200, 344) on button.btn-primary
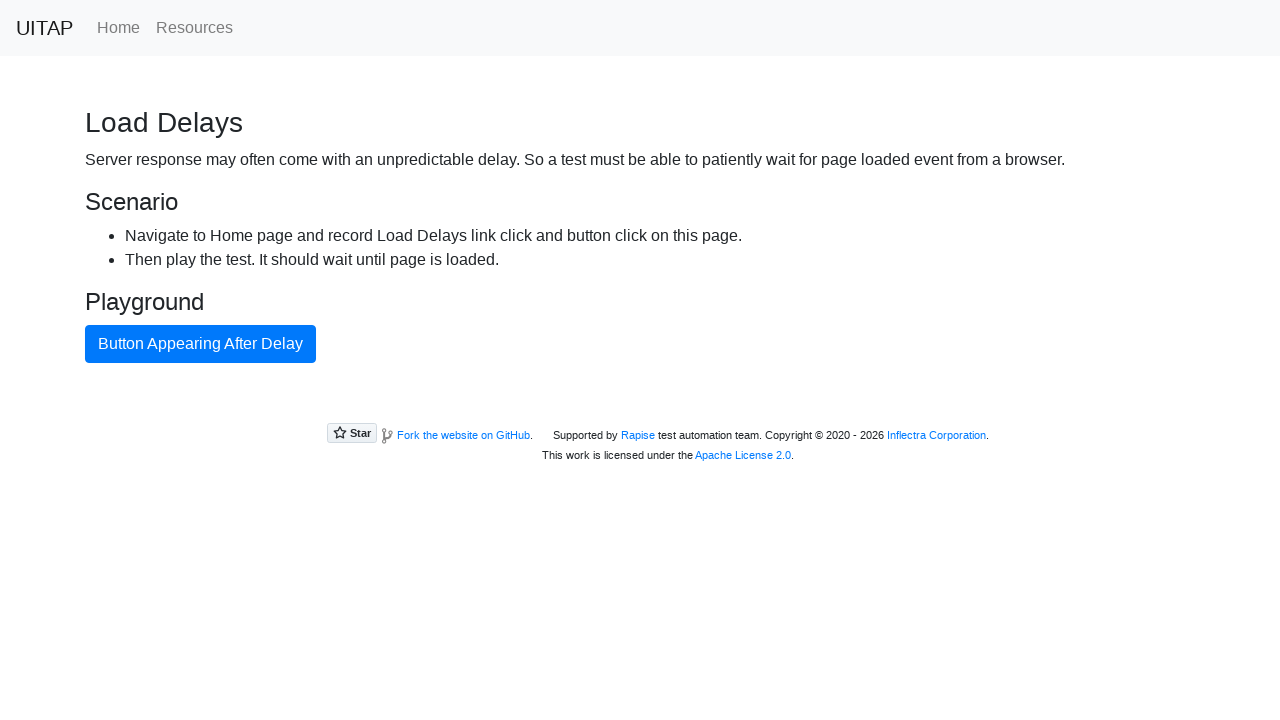

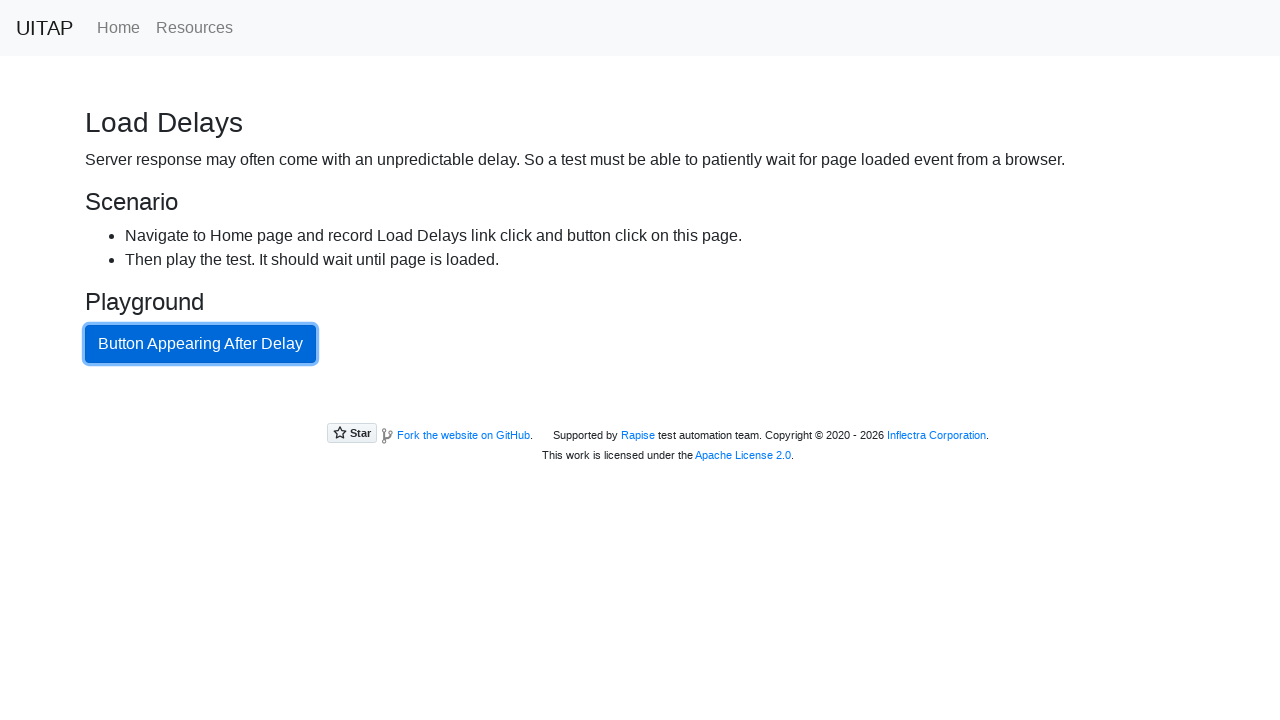